Tests clicking on a button with specific styling class

Starting URL: https://elearning-app-rm1o.vercel.app/

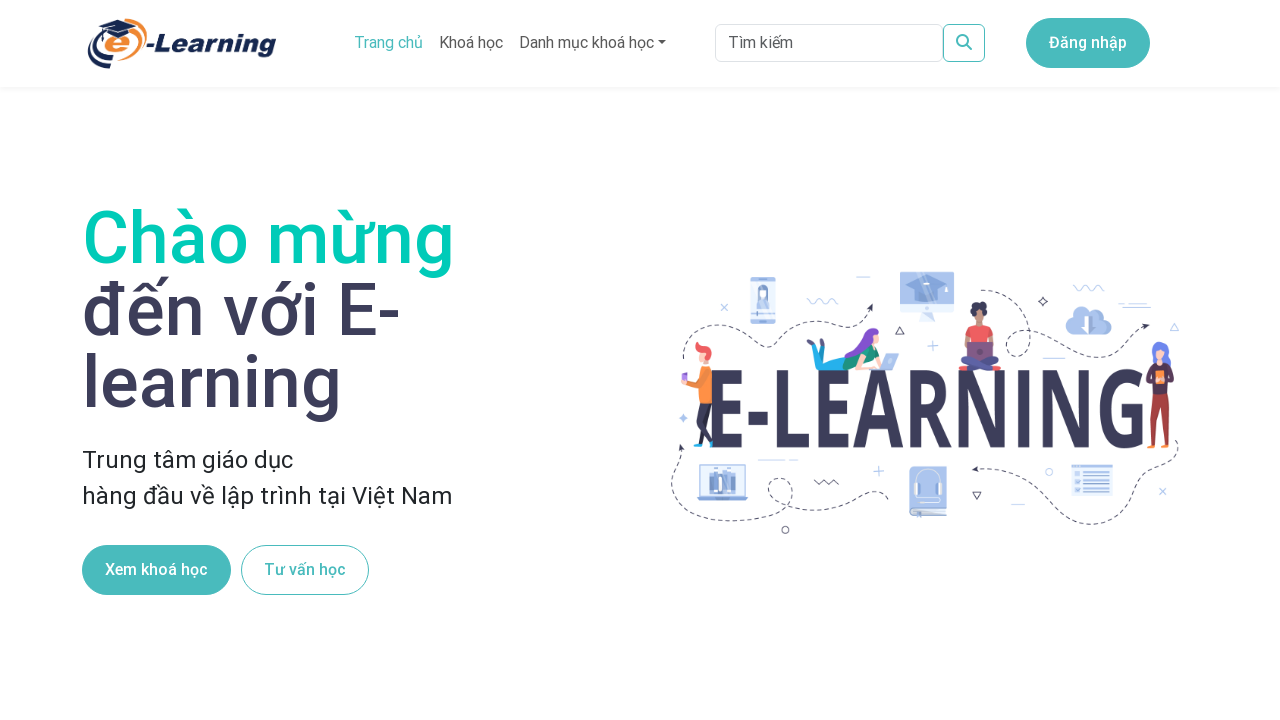

Clicked button with styling class button_buttonBg2__7Y8fh at (305, 570) on .button_buttonBg2__7Y8fh
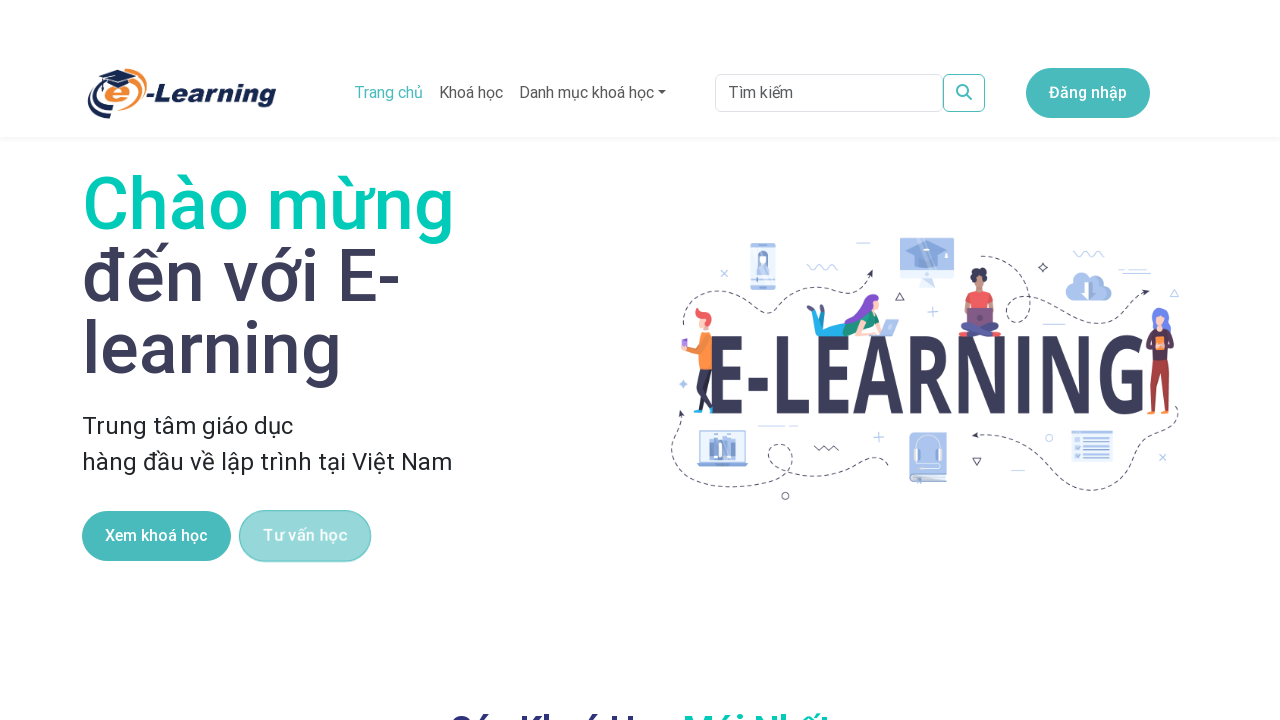

Waited 2000ms for action to complete
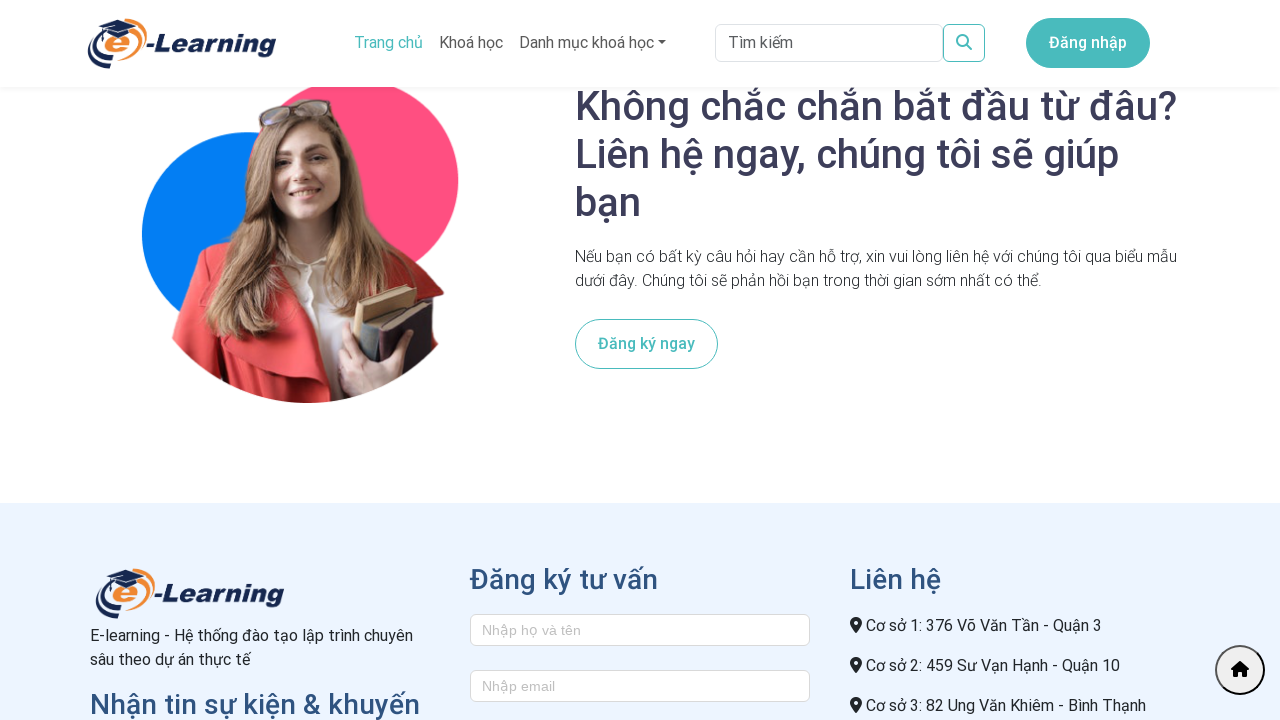

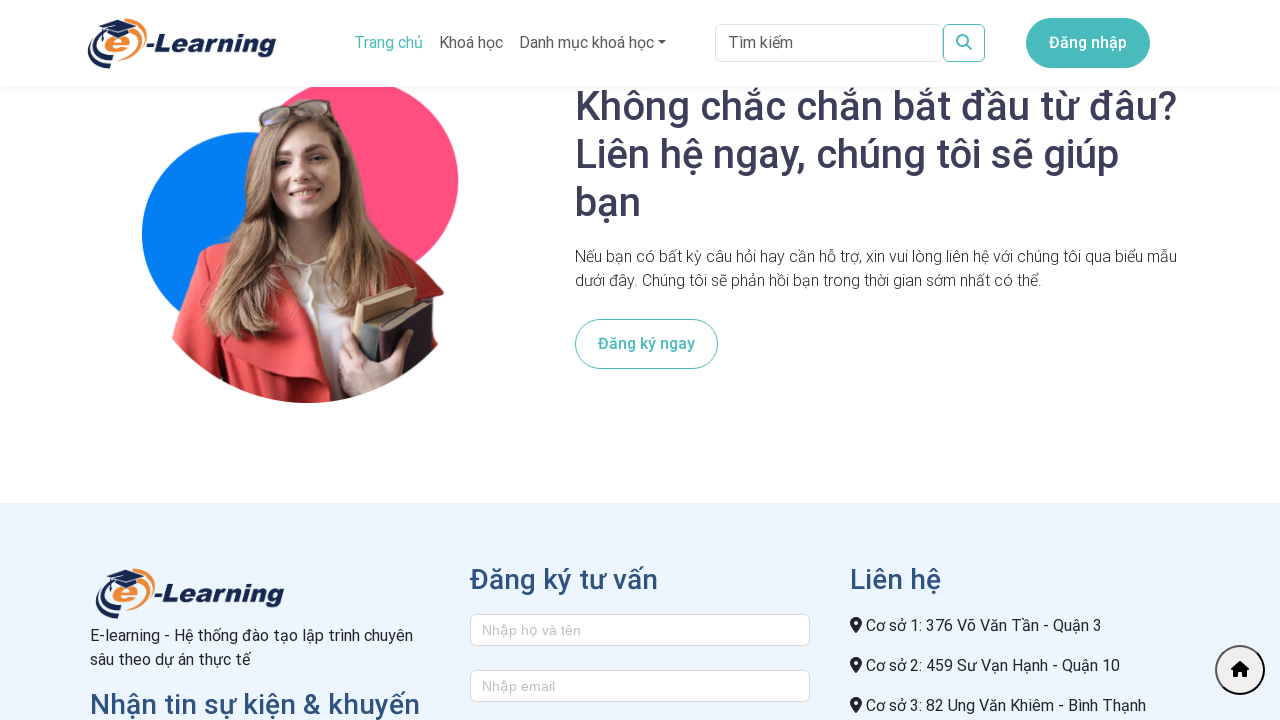